Tests a signup/contact form by filling in first name, last name, and email fields, then submitting the form by pressing Enter

Starting URL: https://secure-retreat-92358.herokuapp.com/

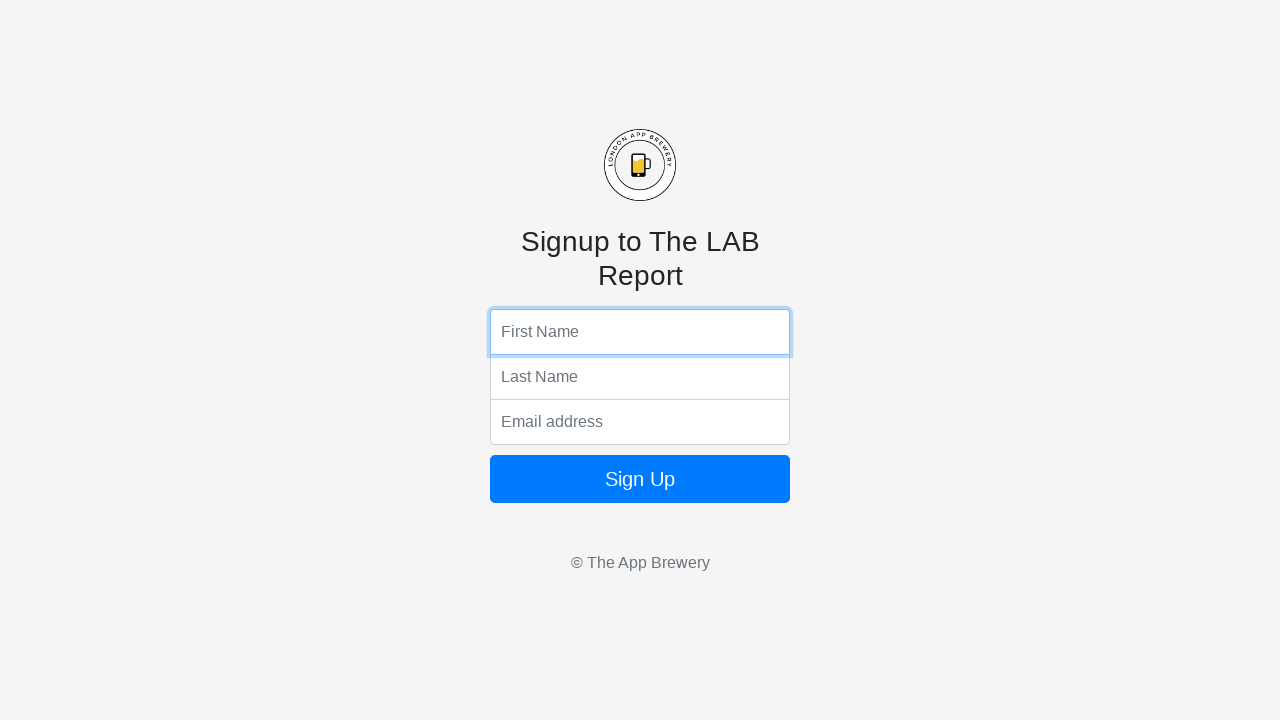

Filled first name field with 'Marcelino' on input[name='fName']
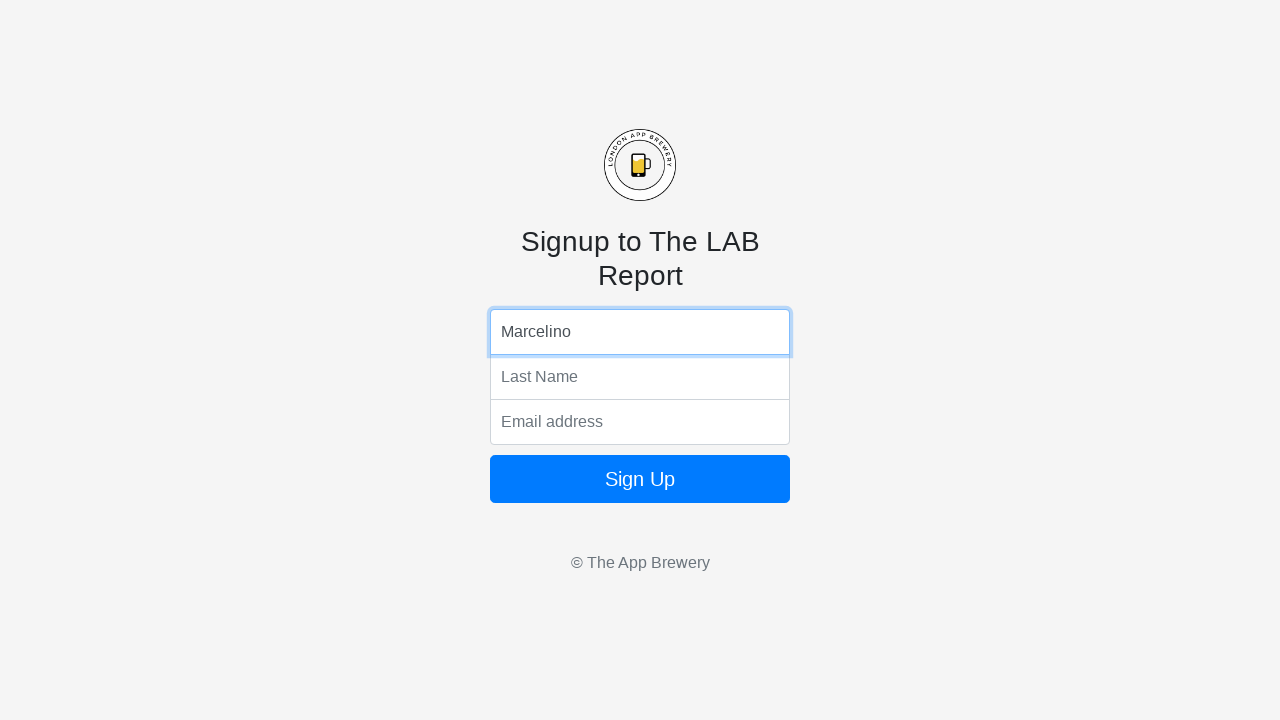

Filled last name field with 'Weatherspoon' on input[name='lName']
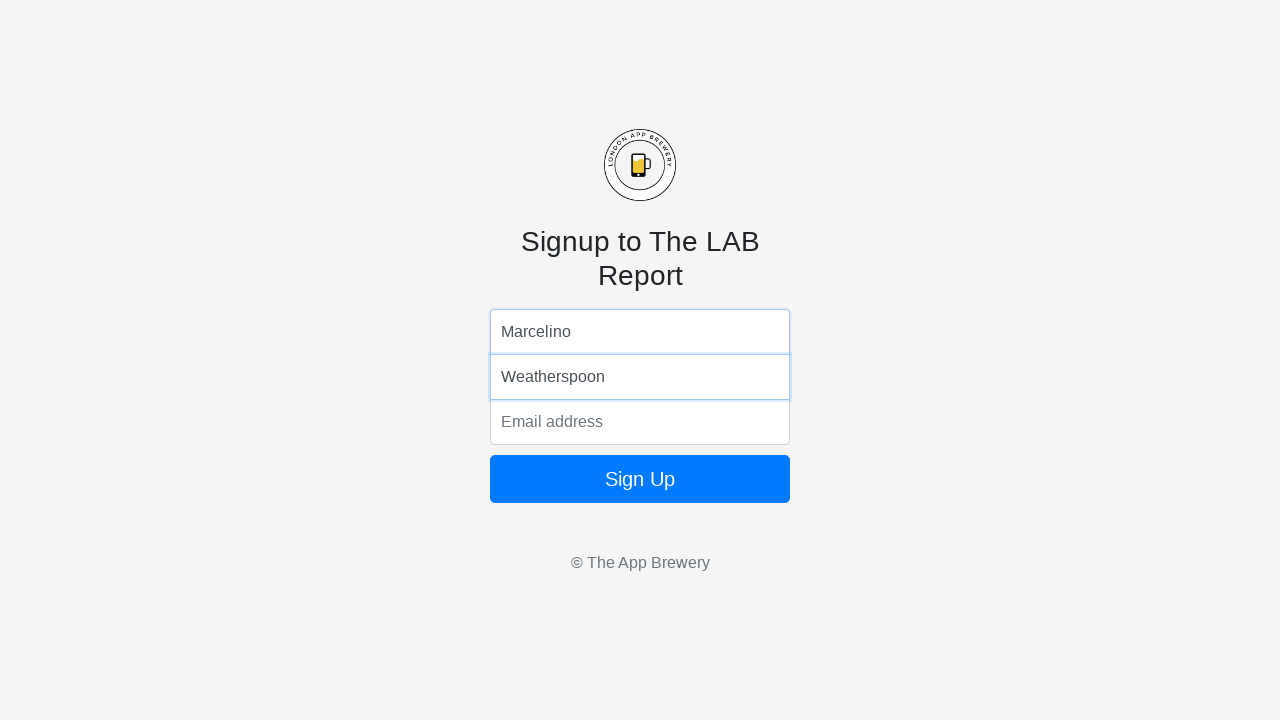

Filled email field with 'Marcelino.Weatherspoon@testmail.org' on input[name='email']
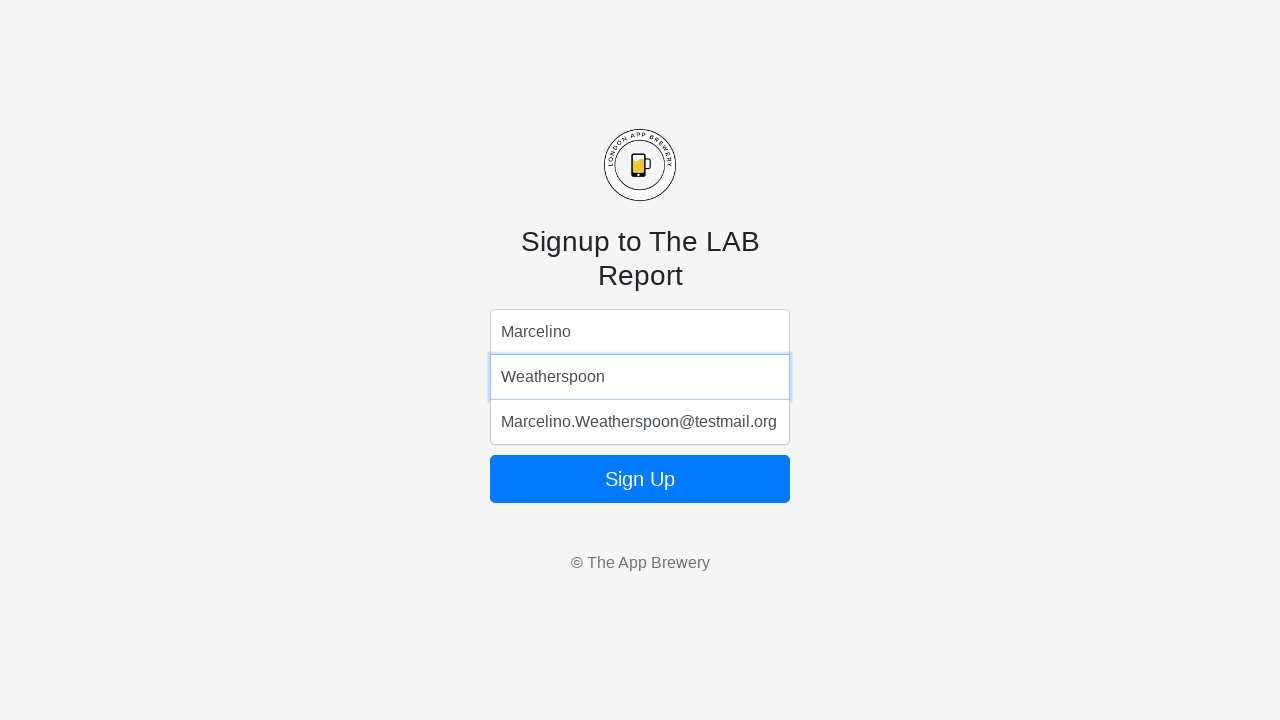

Submitted form by pressing Enter on email field on input[name='email']
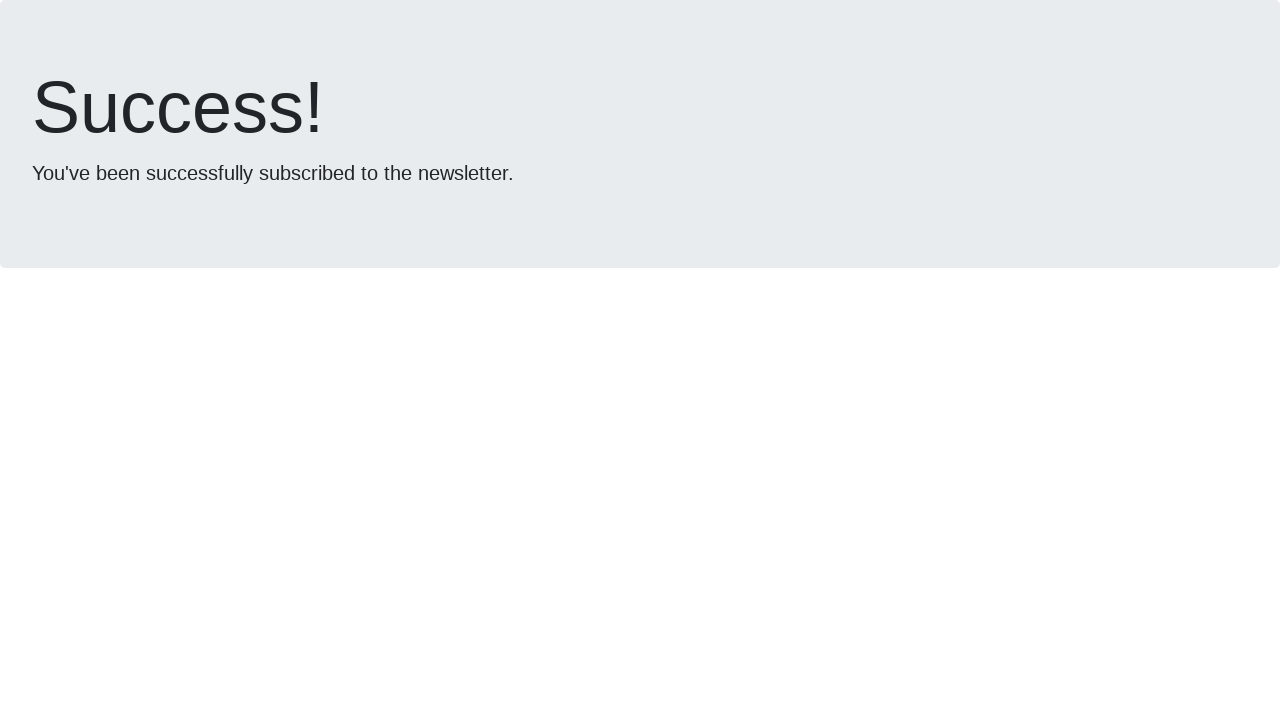

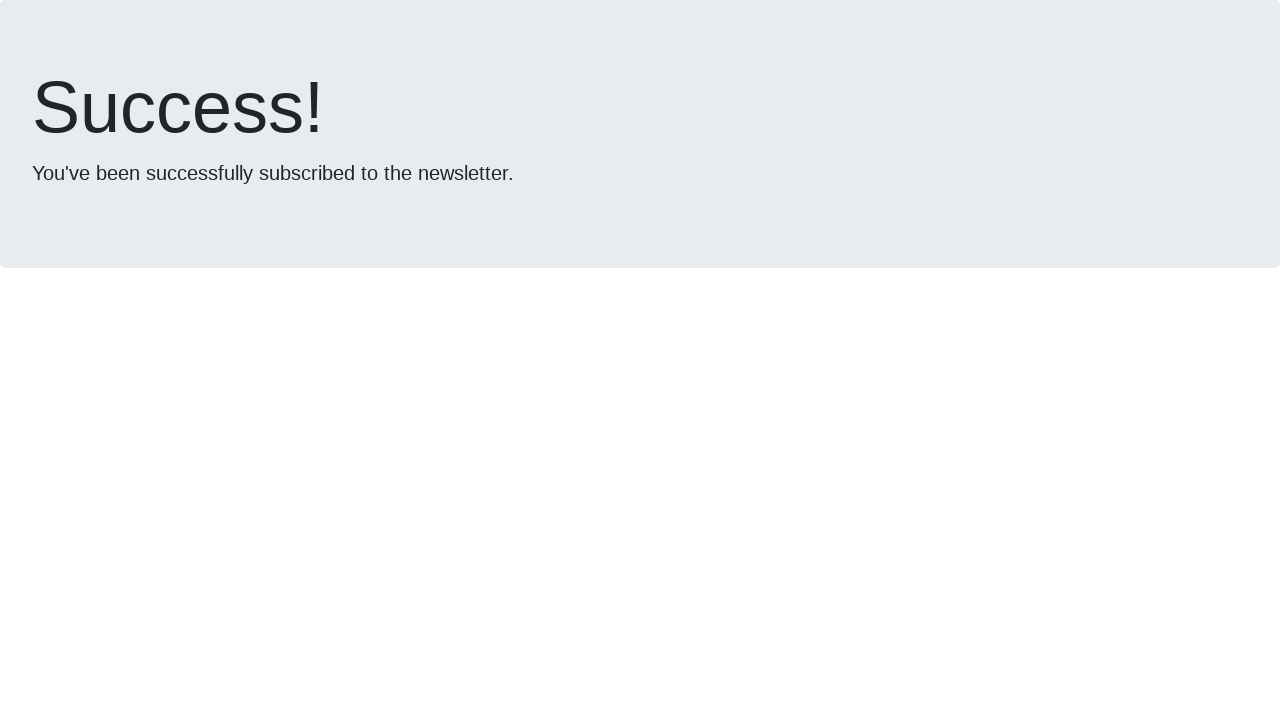